Tests that a button changes color after a delay on the dynamic properties page by waiting for a CSS class change, then clicks it

Starting URL: https://demoqa.com/dynamic-properties

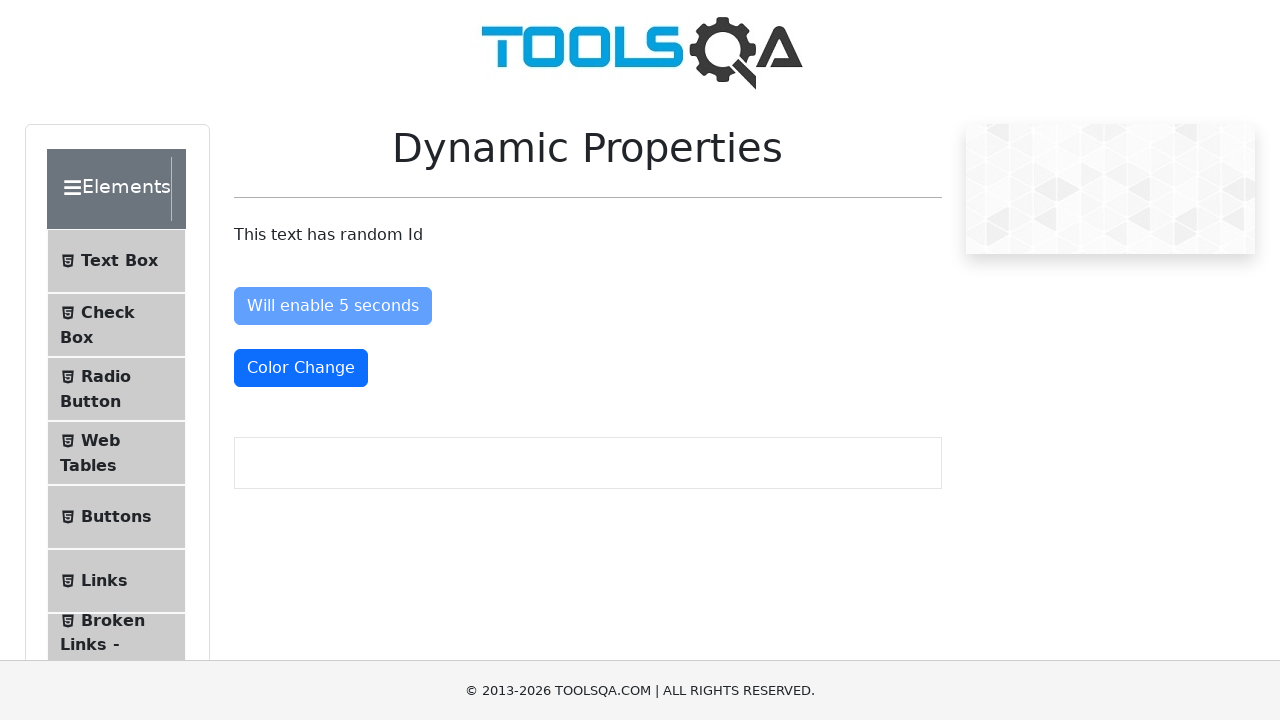

Waited for color change button to have text-danger class (button changed color after delay)
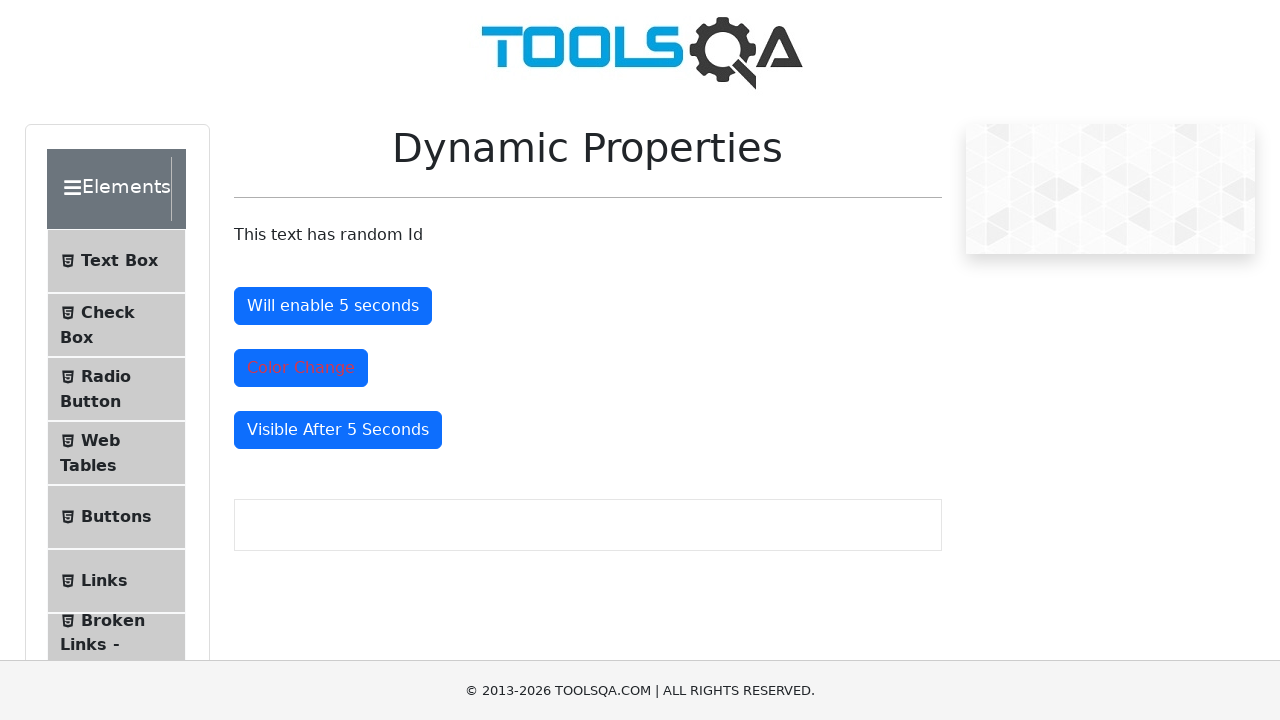

Clicked the color-changed button at (301, 368) on #colorChange
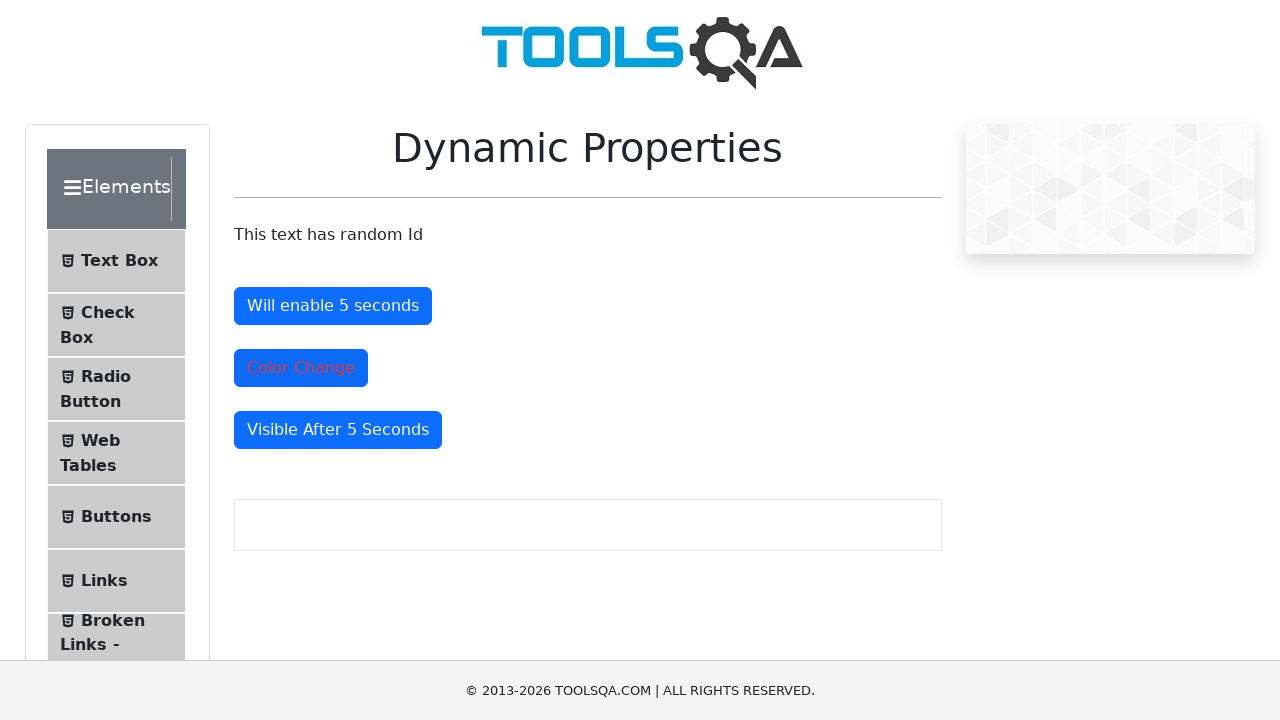

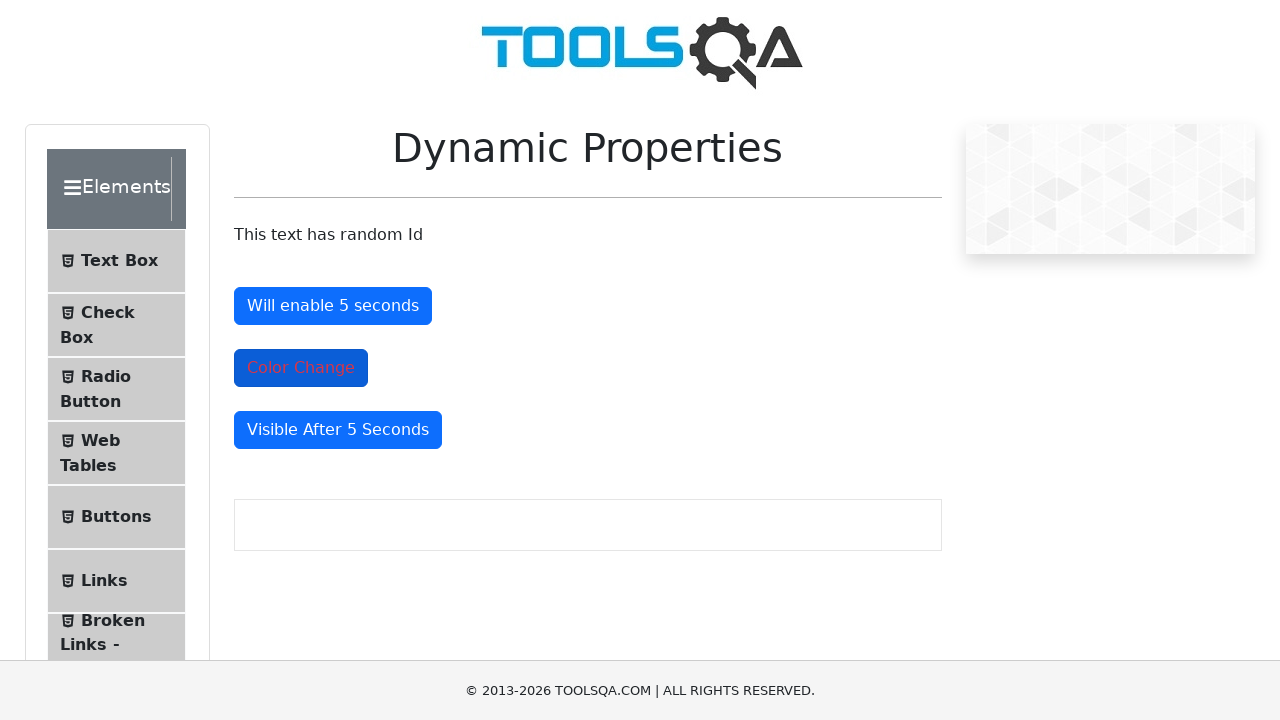